Tests double-click functionality by performing a double-click action on a button and verifying the success message is displayed

Starting URL: https://demoqa.com/buttons

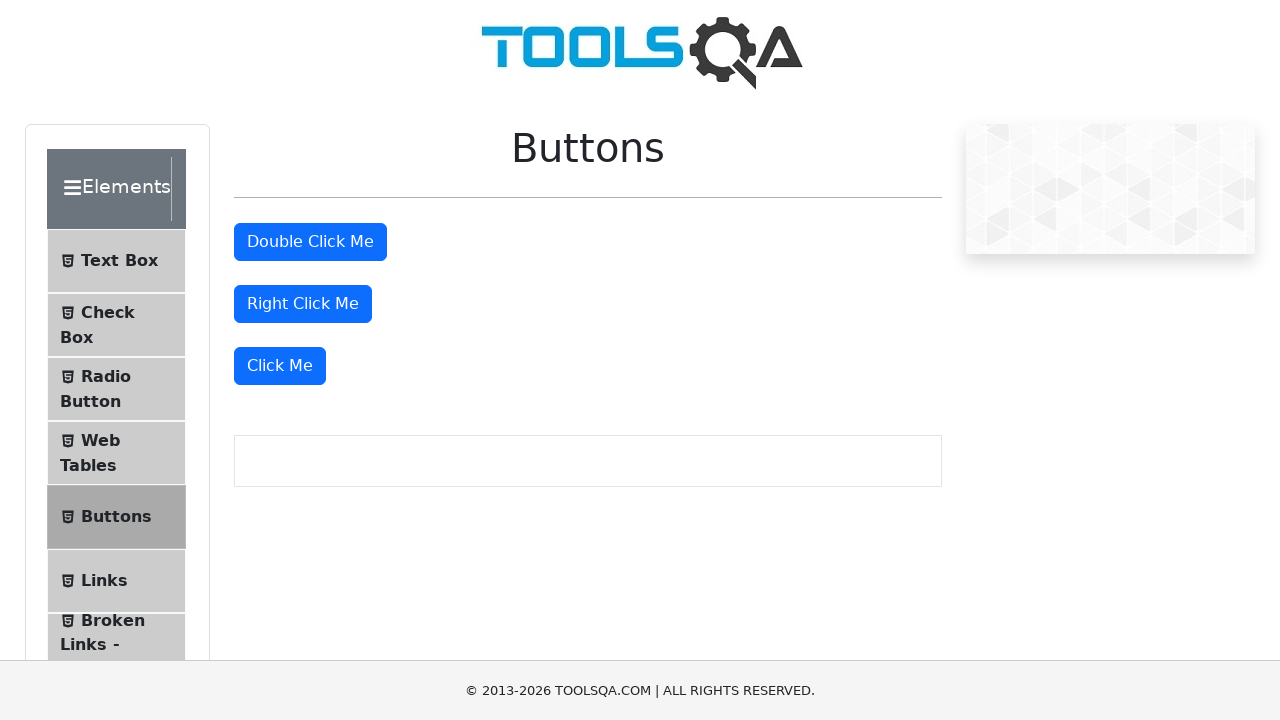

Double-clicked the double click button at (310, 242) on #doubleClickBtn
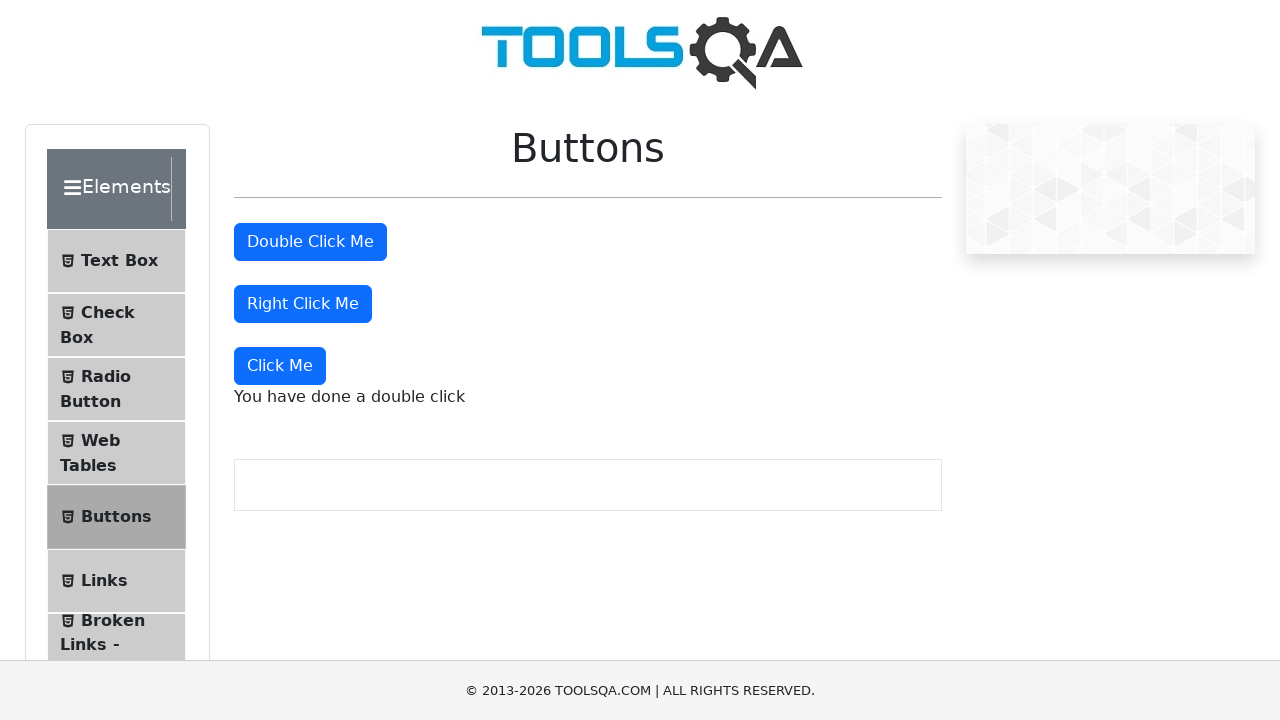

Verified double click success message is displayed
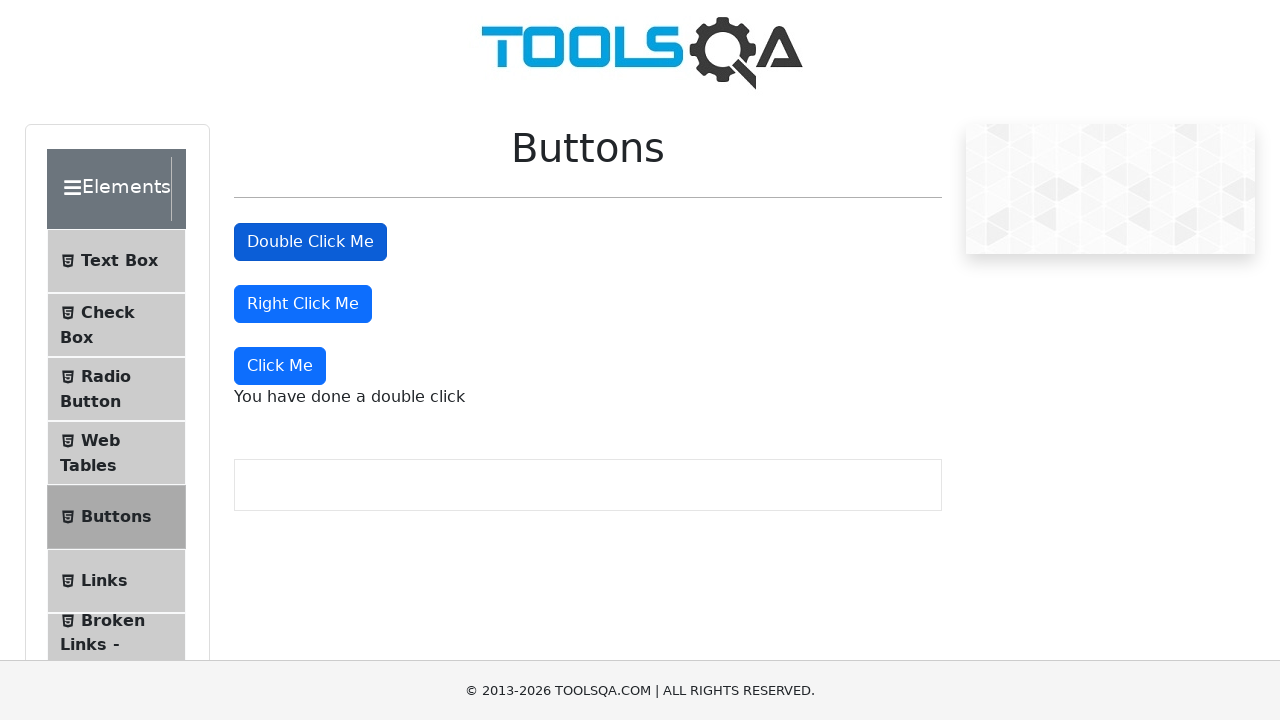

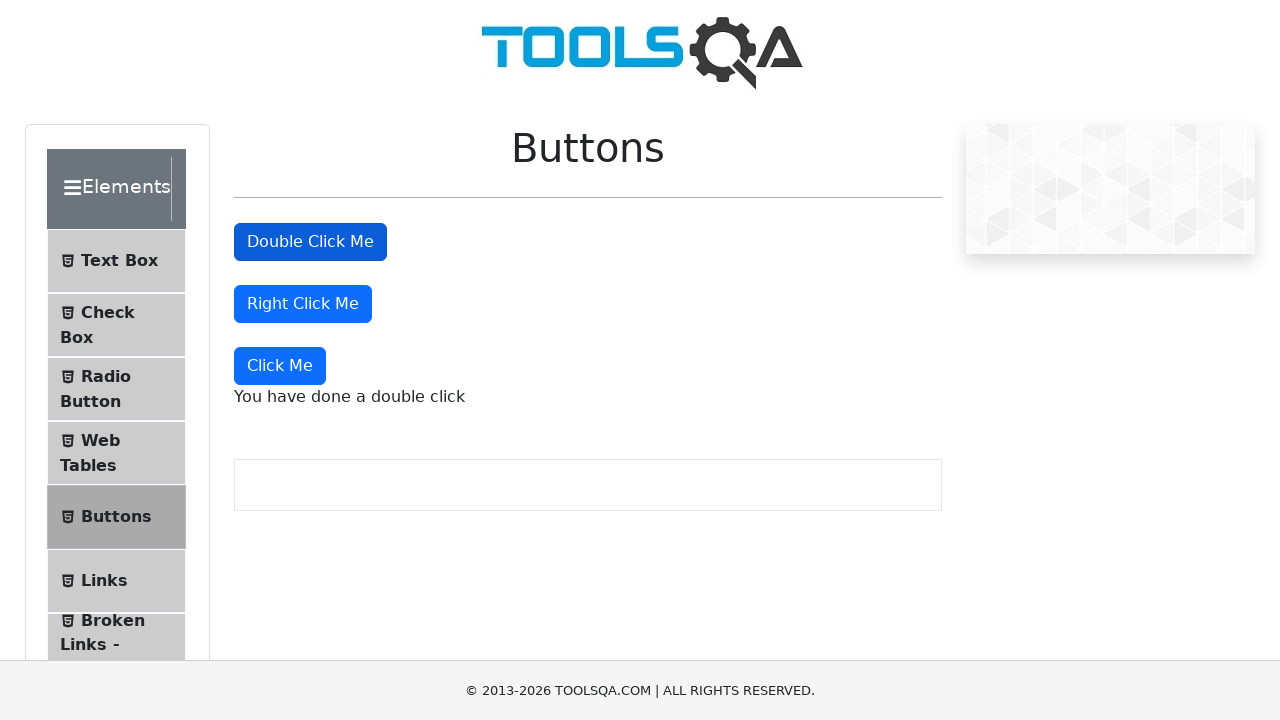